Tests contact form functionality by filling out all fields and then executing both reset and submit buttons using JavaScript

Starting URL: https://www.automationtesting.co.uk/contactForm.html

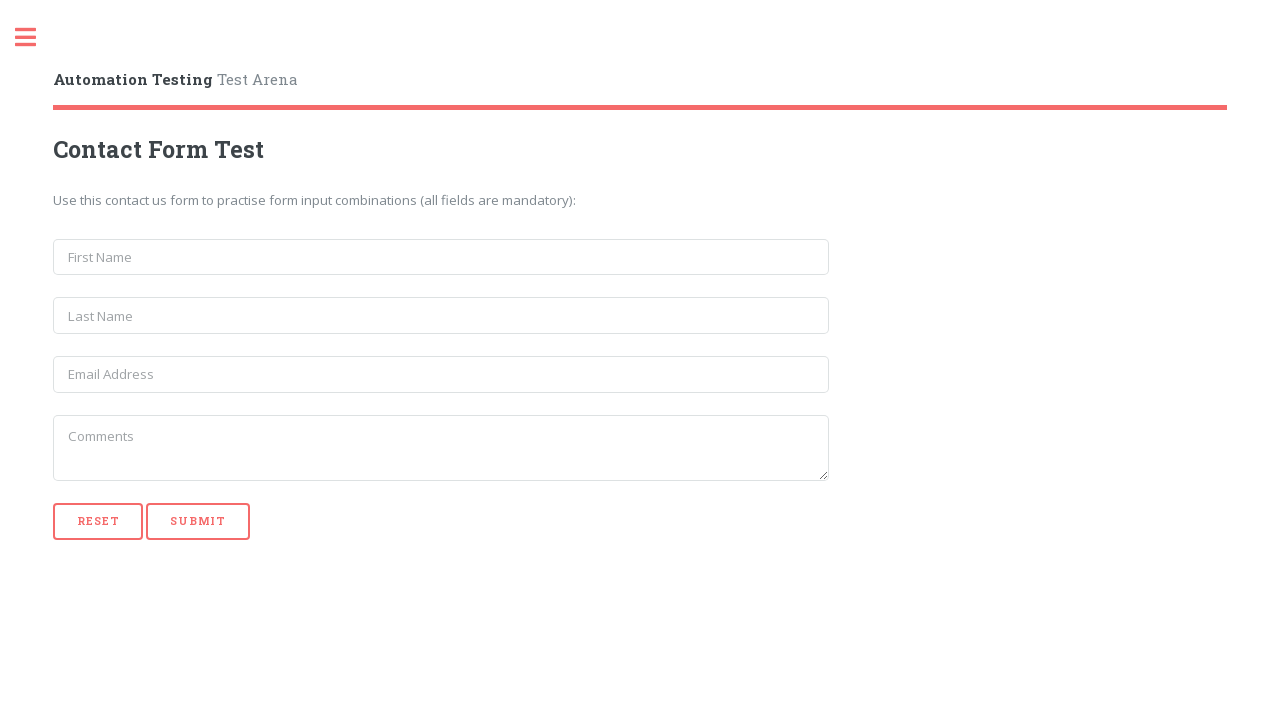

Filled first name field with 'Jay' on input[name='first_name']
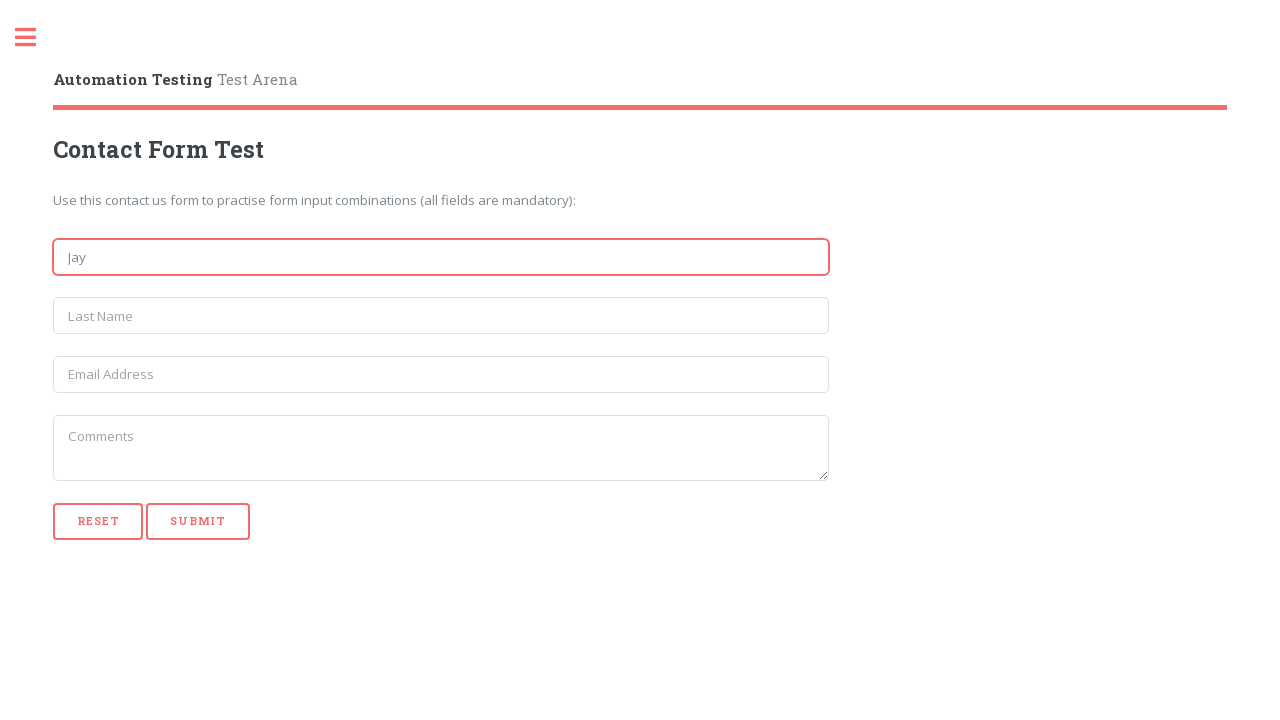

Filled last name field with 'Rexiti' on input[name='last_name']
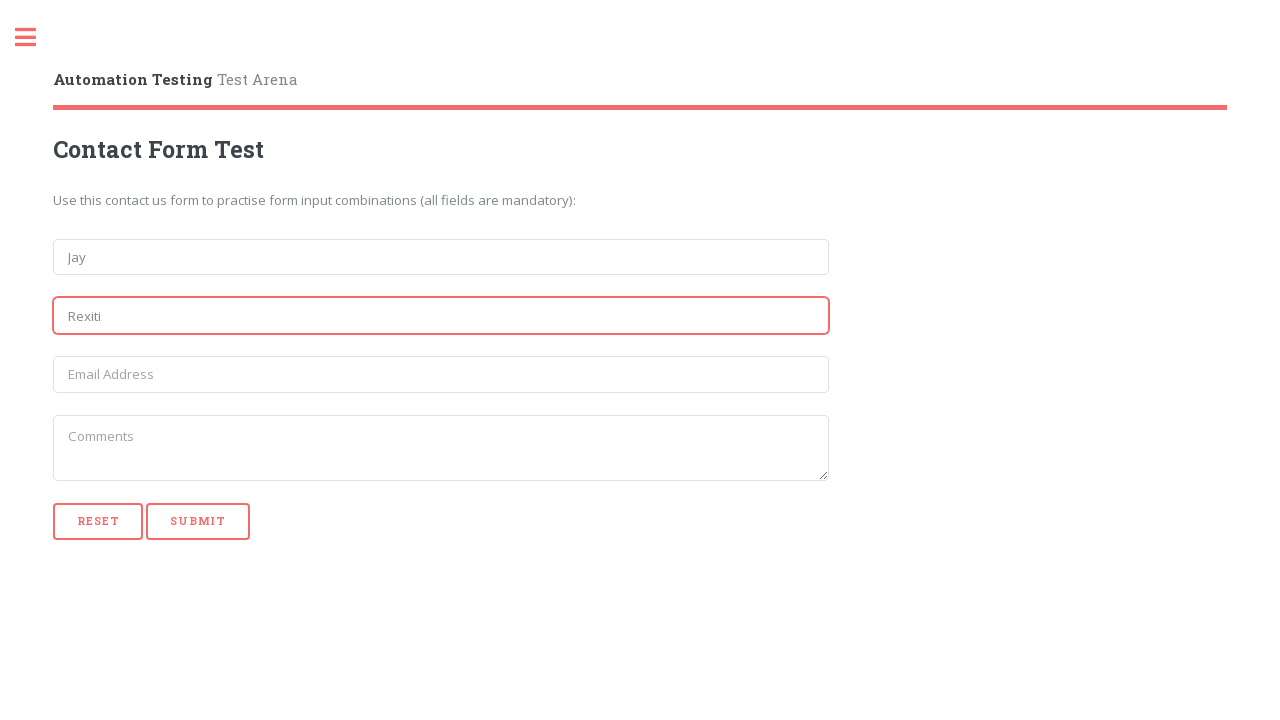

Filled email field with 'jay@mail.com' on input[name='email']
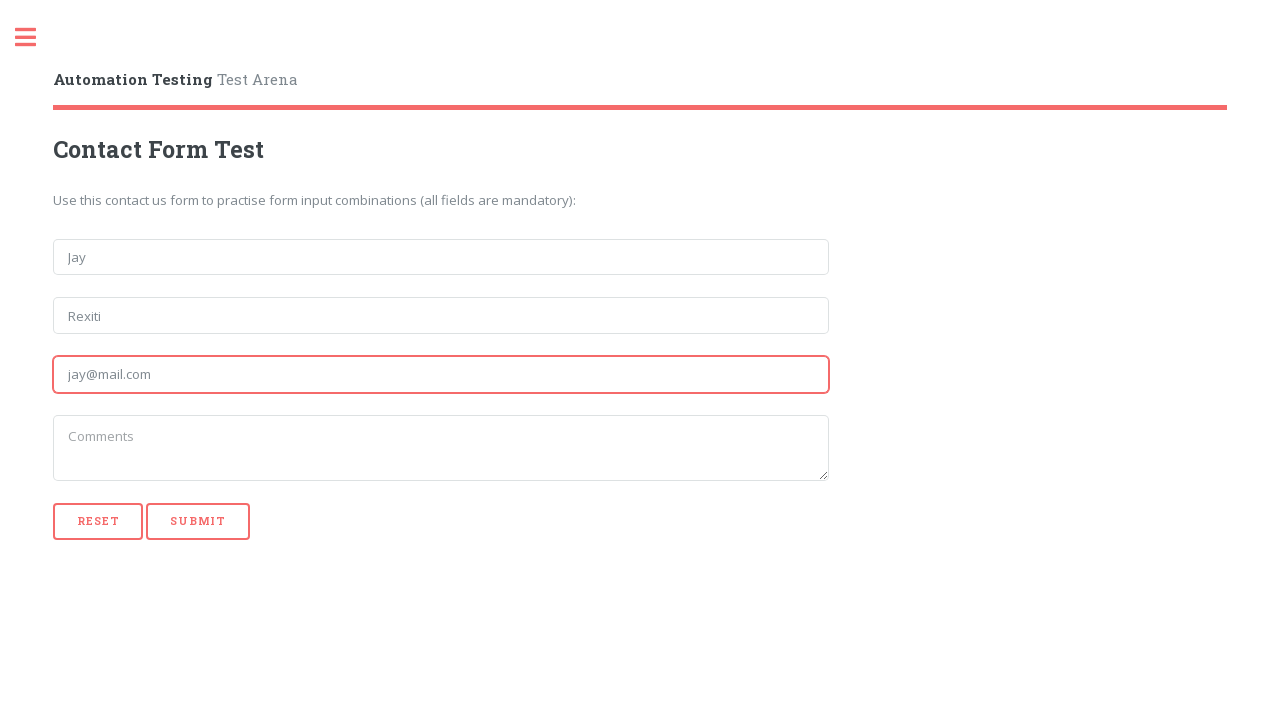

Filled message textarea with 'test comment' on textarea
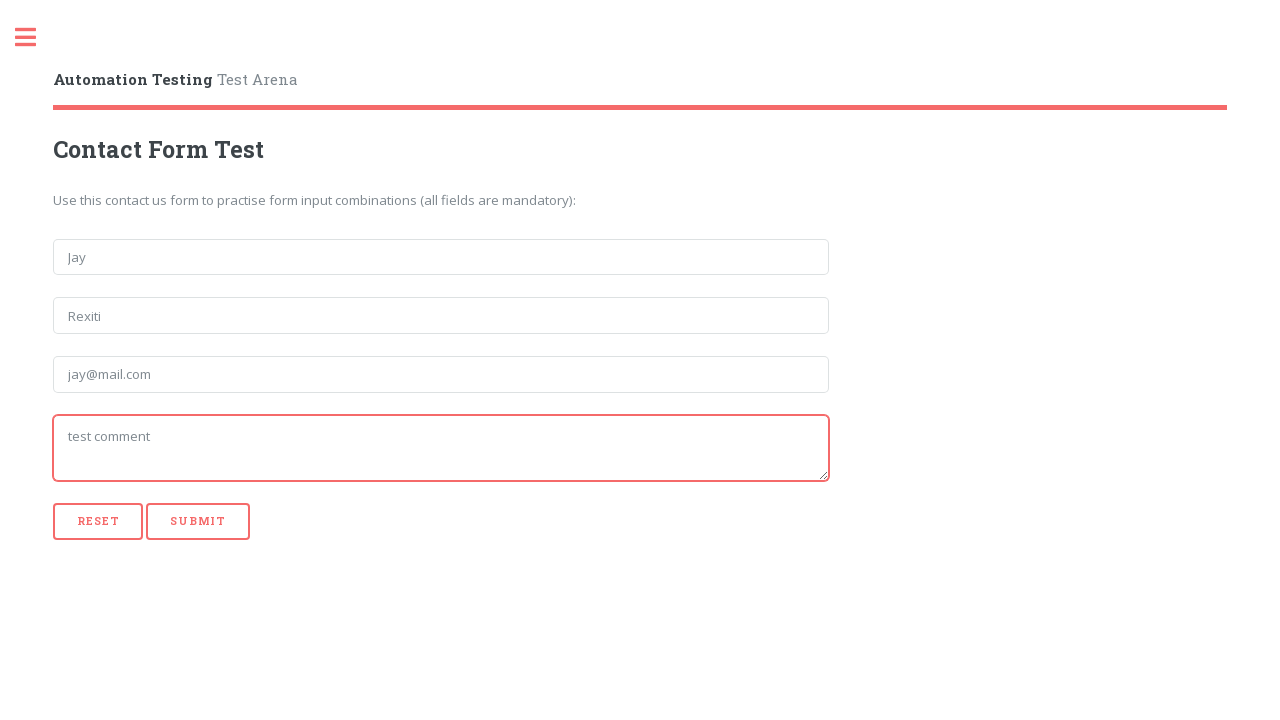

Executed reset button using JavaScript
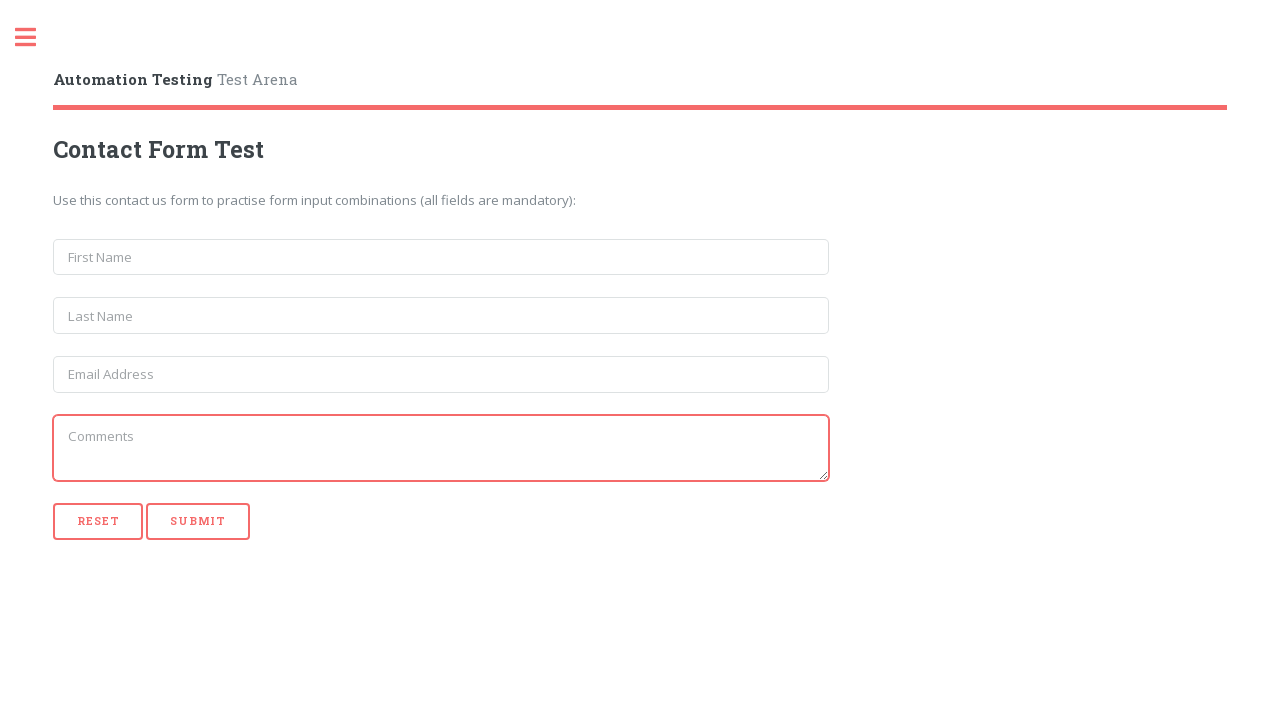

Executed submit button using JavaScript
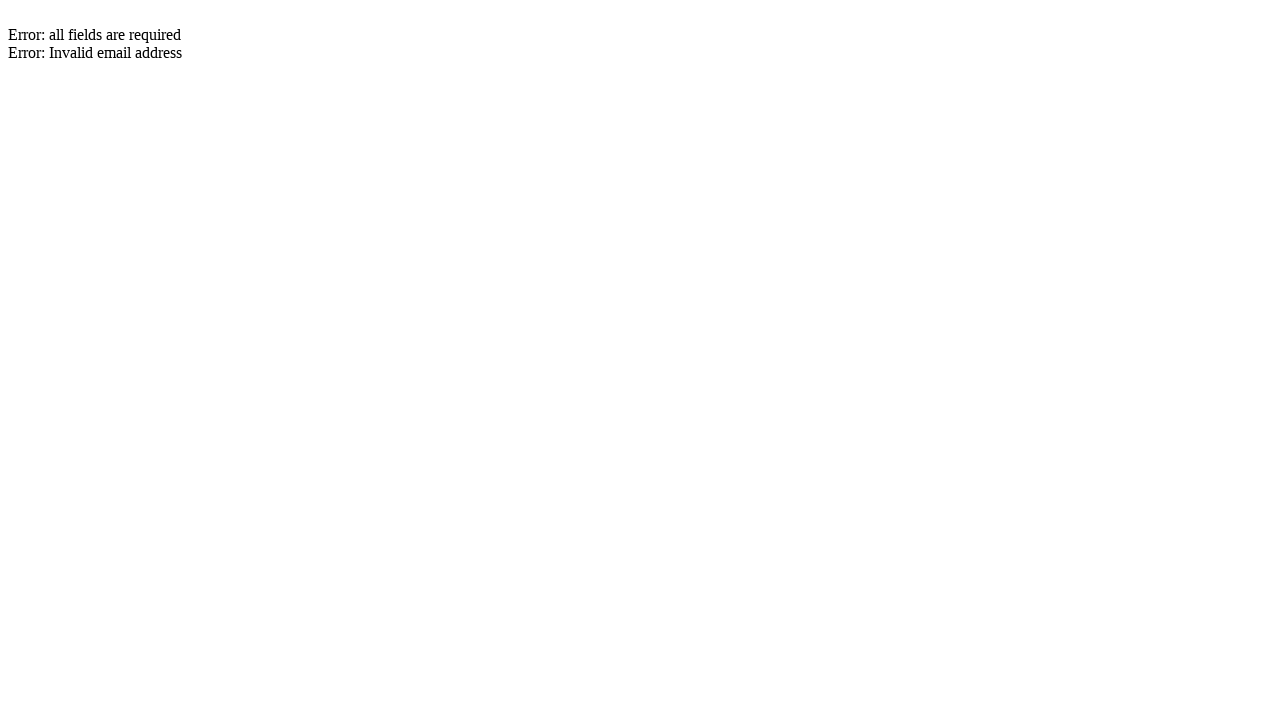

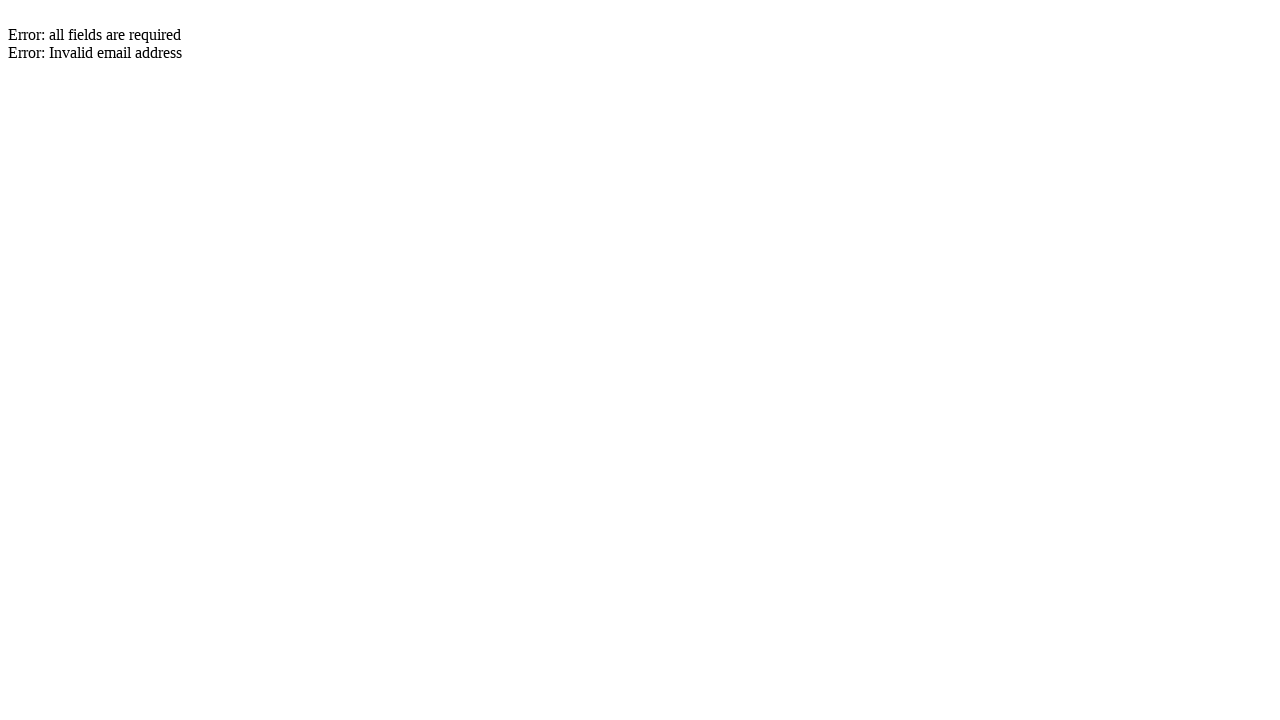